Tests iframe interaction by clicking on iFrame tab, filling a search input inside the iframe, and clicking the search button

Starting URL: https://www.globalsqa.com/demo-site/frames-and-windows/

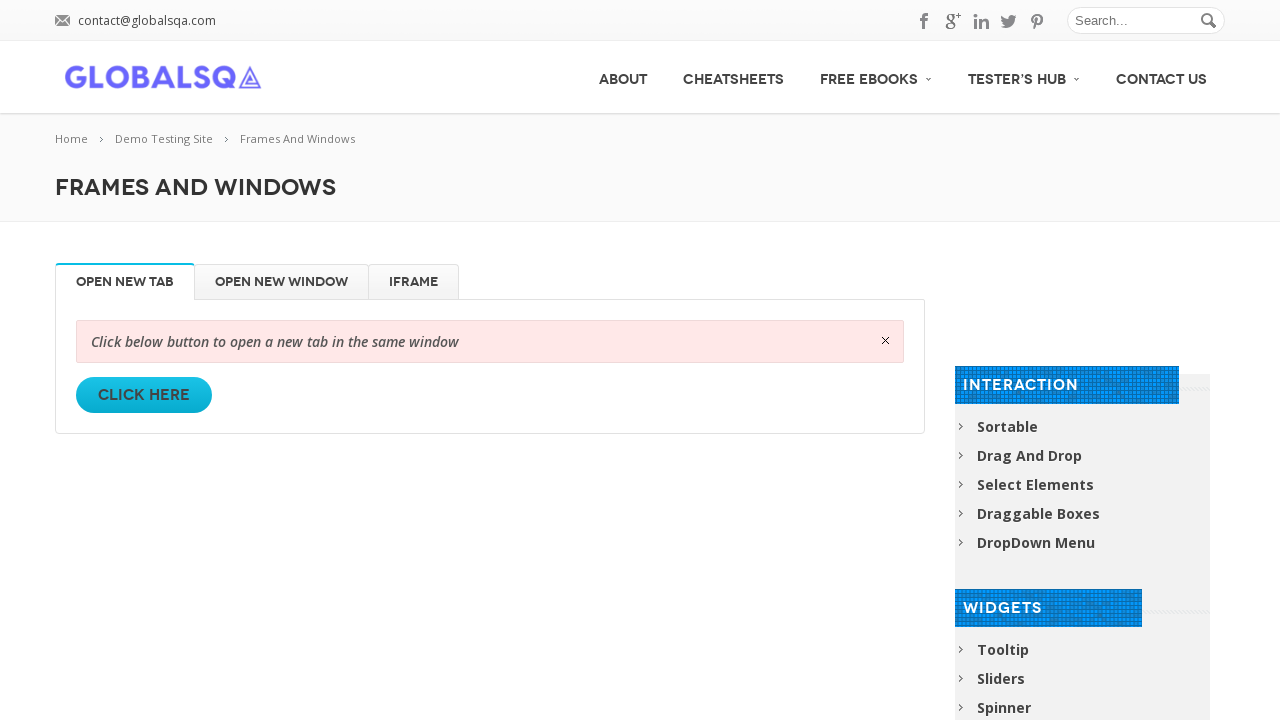

Waited for 'Frames And Windows' heading to be visible
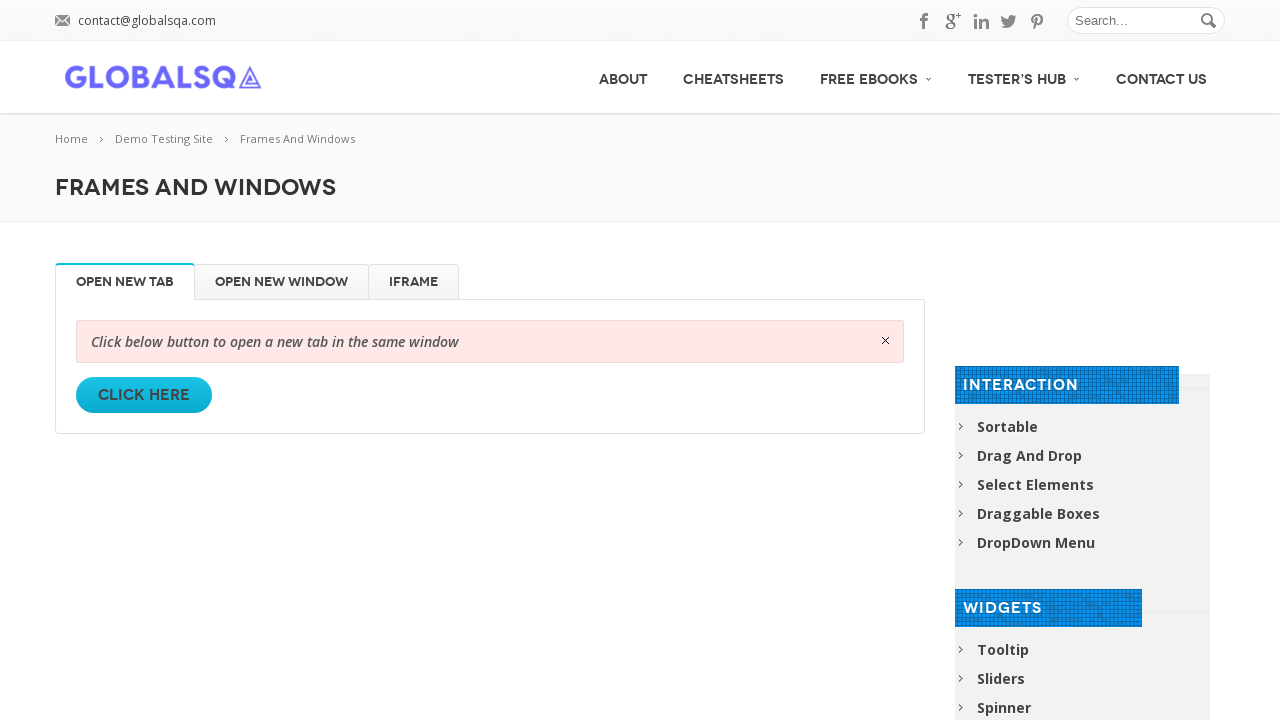

Clicked on iFrame tab at (414, 282) on internal:role=tab[name="iFrame"i]
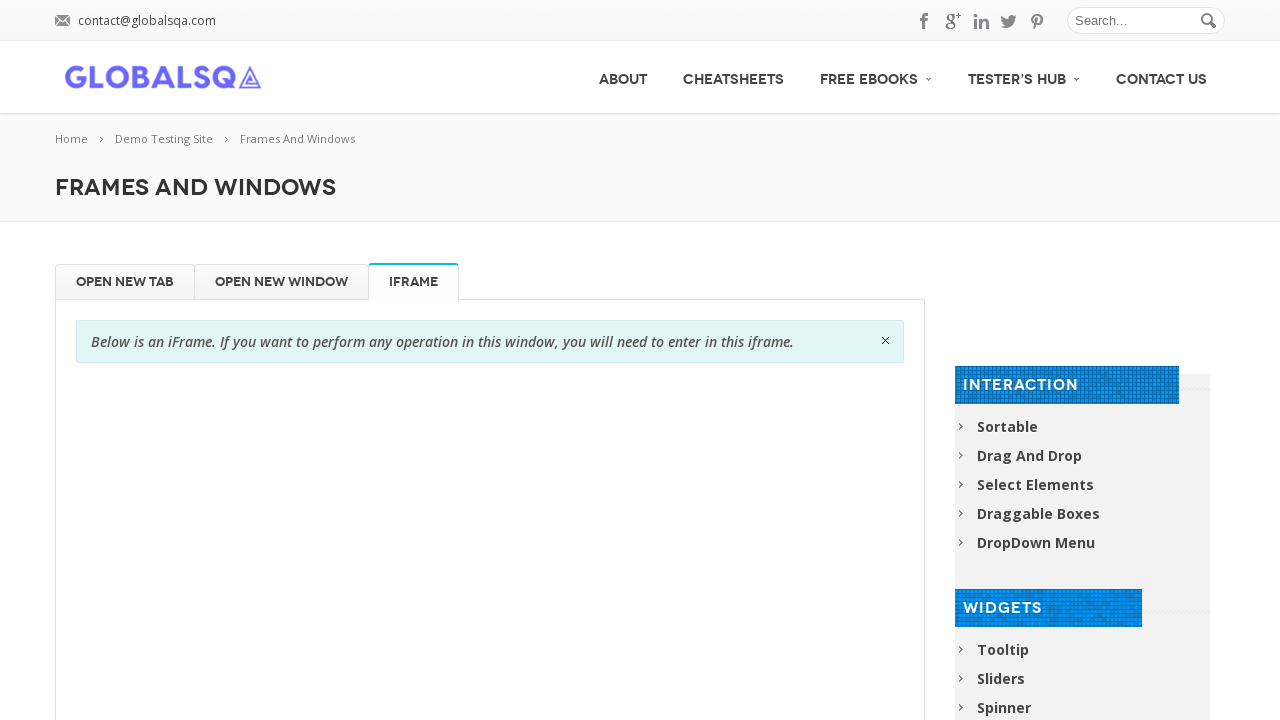

Filled search input inside iframe with 'Playwright' on iframe.lazyloaded >> internal:control=enter-frame >> input[name="s"]
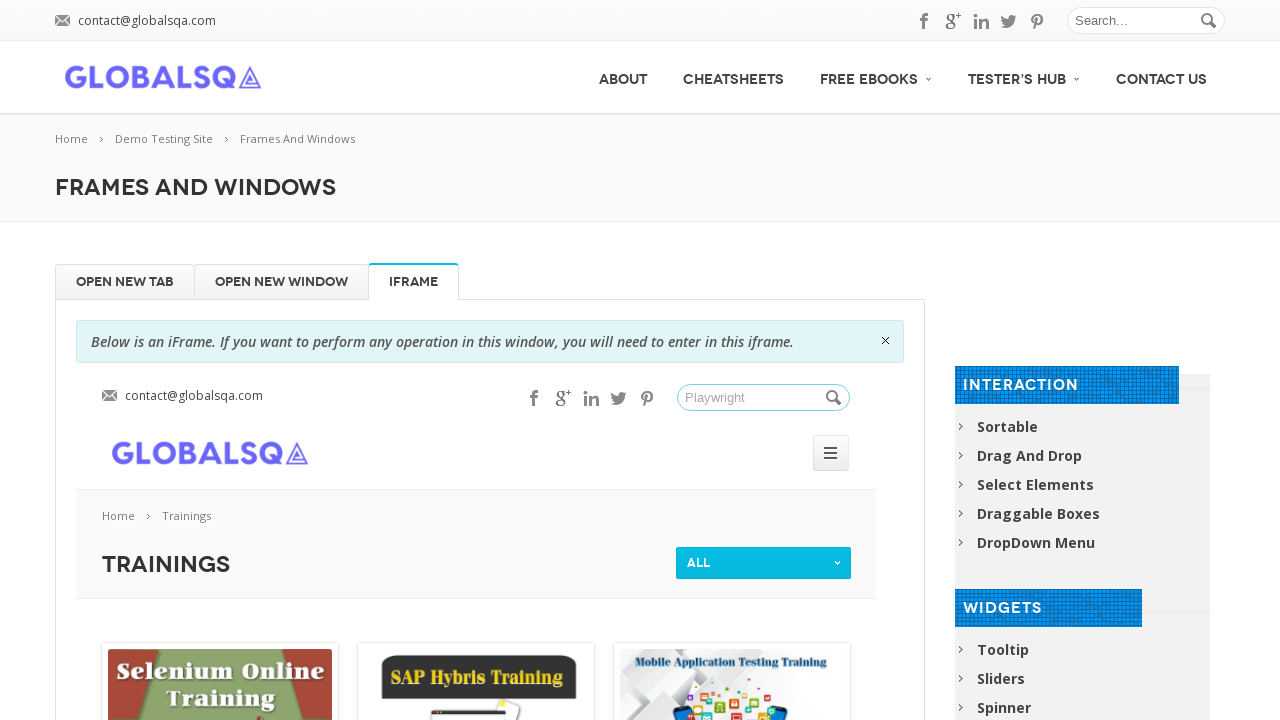

Clicked search button inside iframe at (835, 398) on iframe.lazyloaded >> internal:control=enter-frame >> .button_search
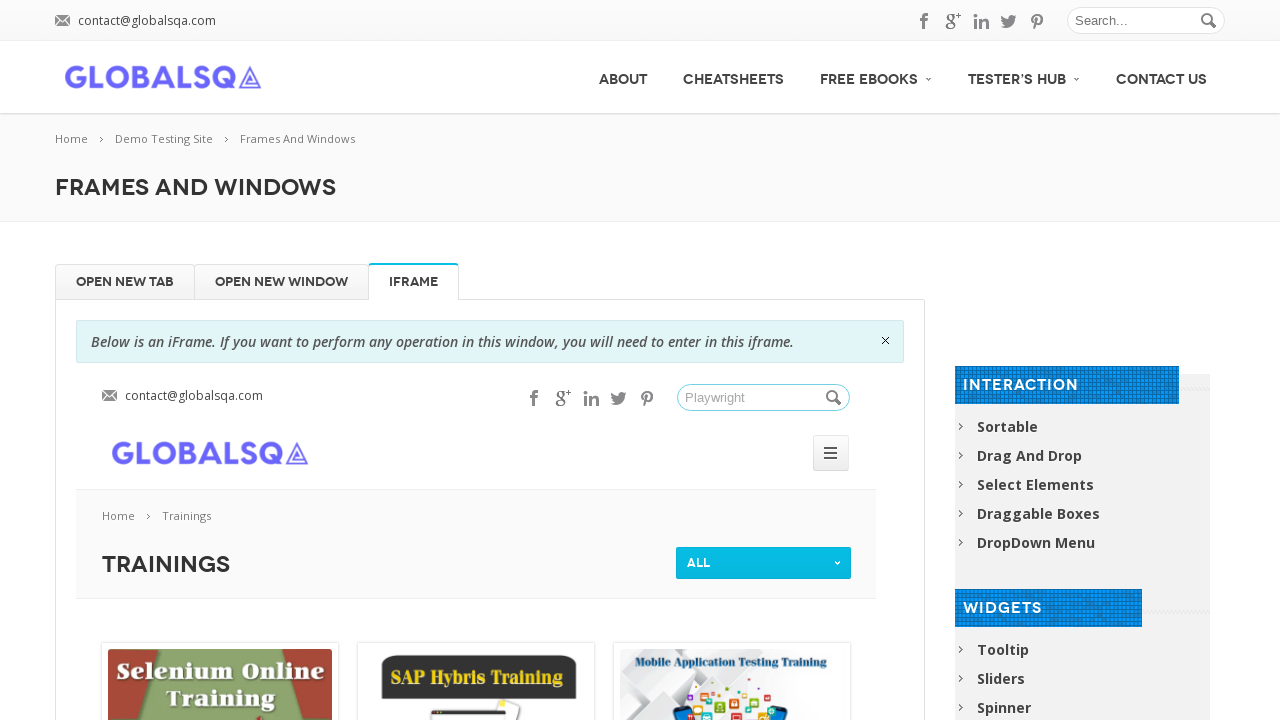

Search results loaded in iframe
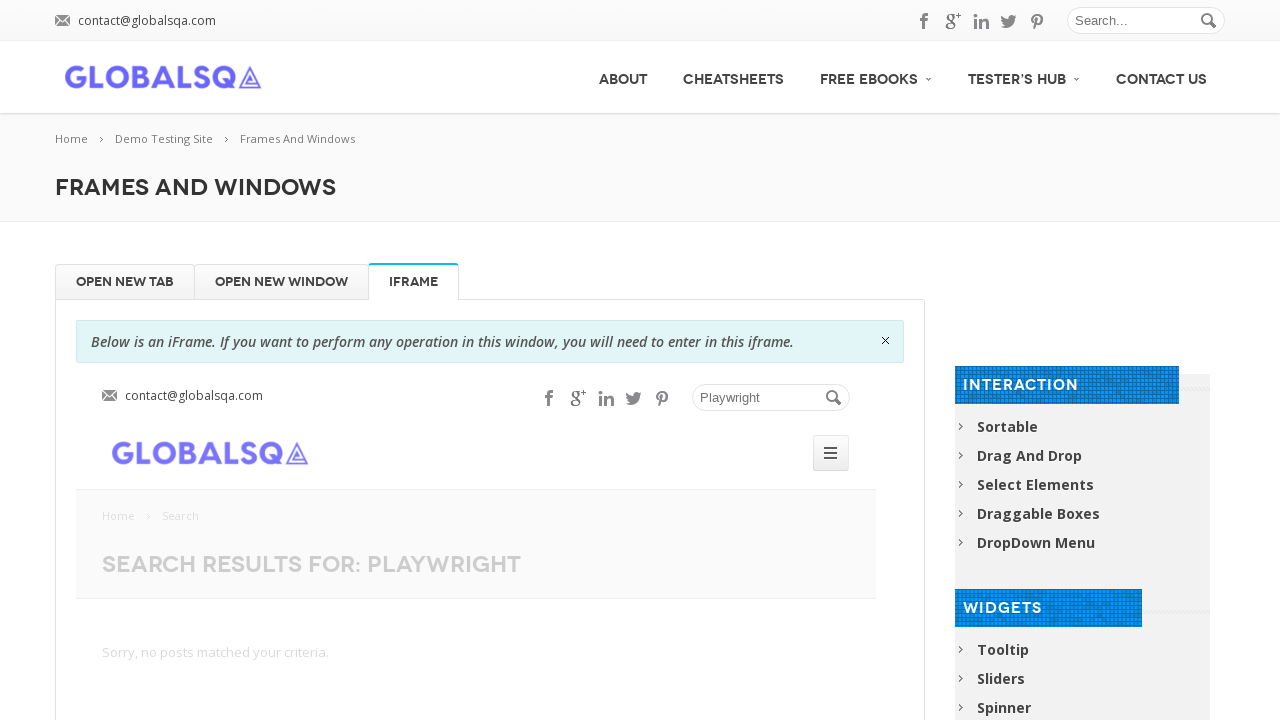

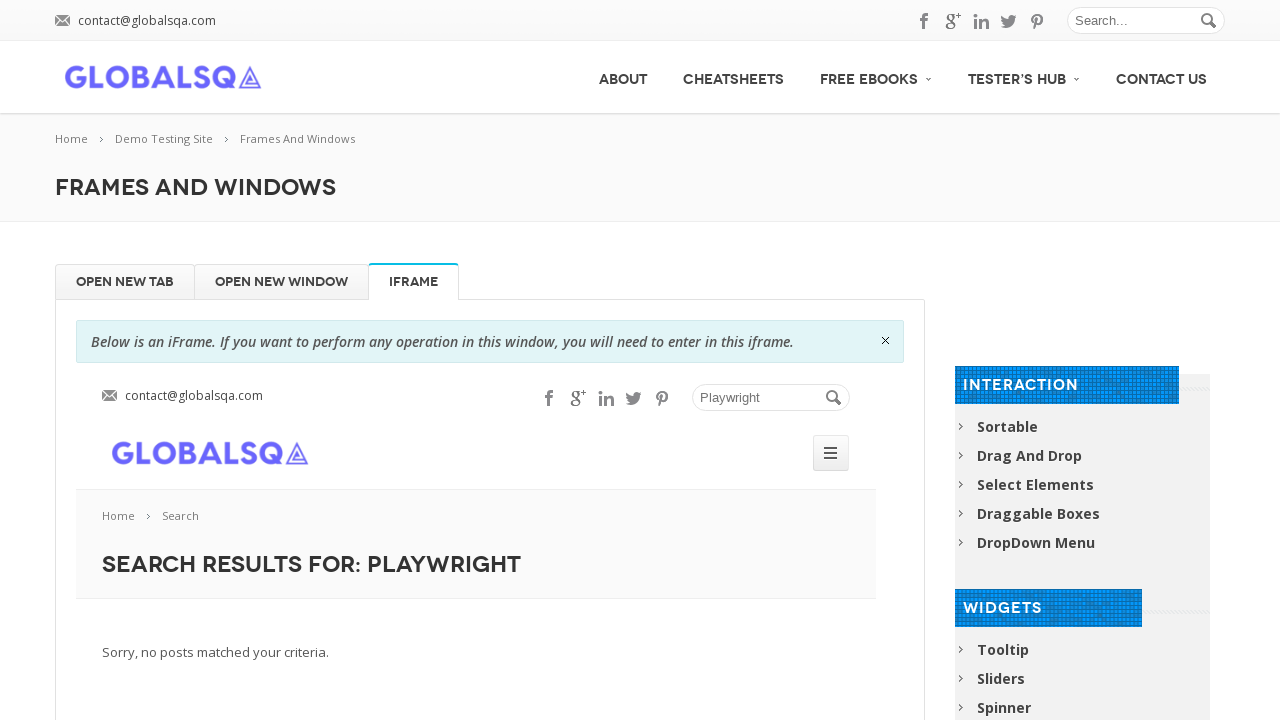